Tests drag and drop functionality on jQueryUI demo page by dragging a draggable element onto a droppable target within an iframe

Starting URL: https://jqueryui.com/droppable/

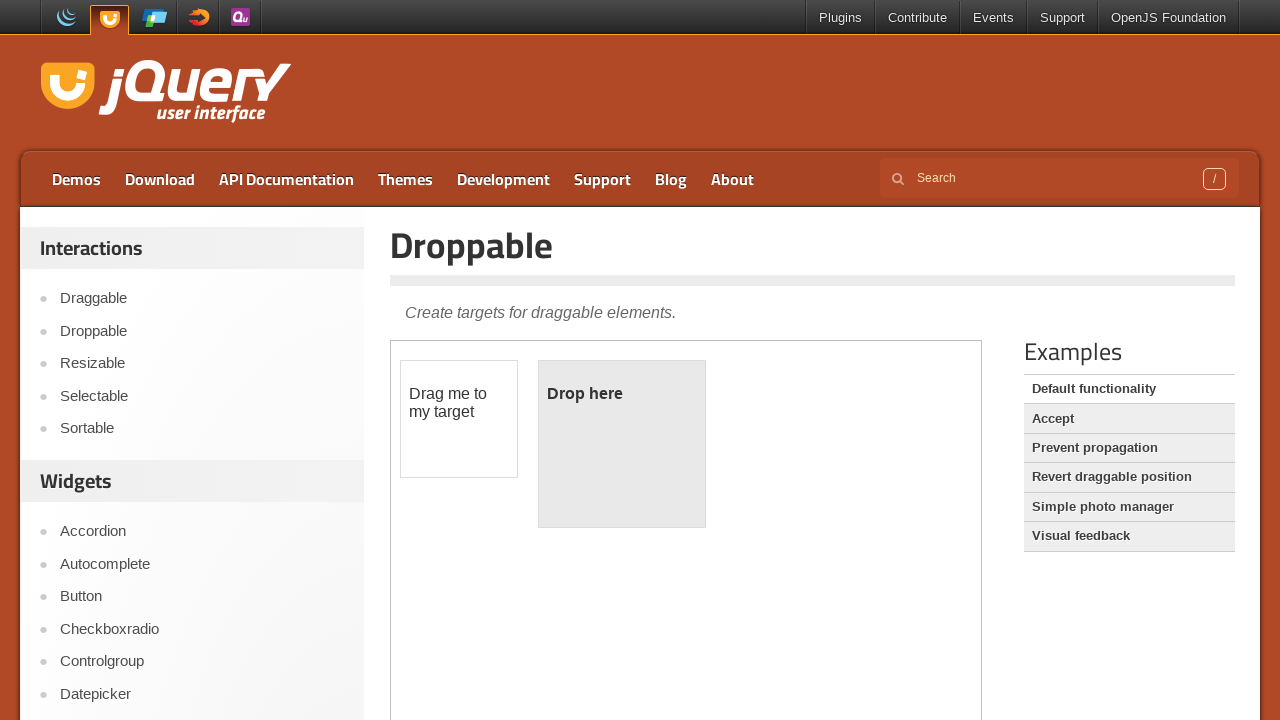

Located the demo iframe for drag and drop test
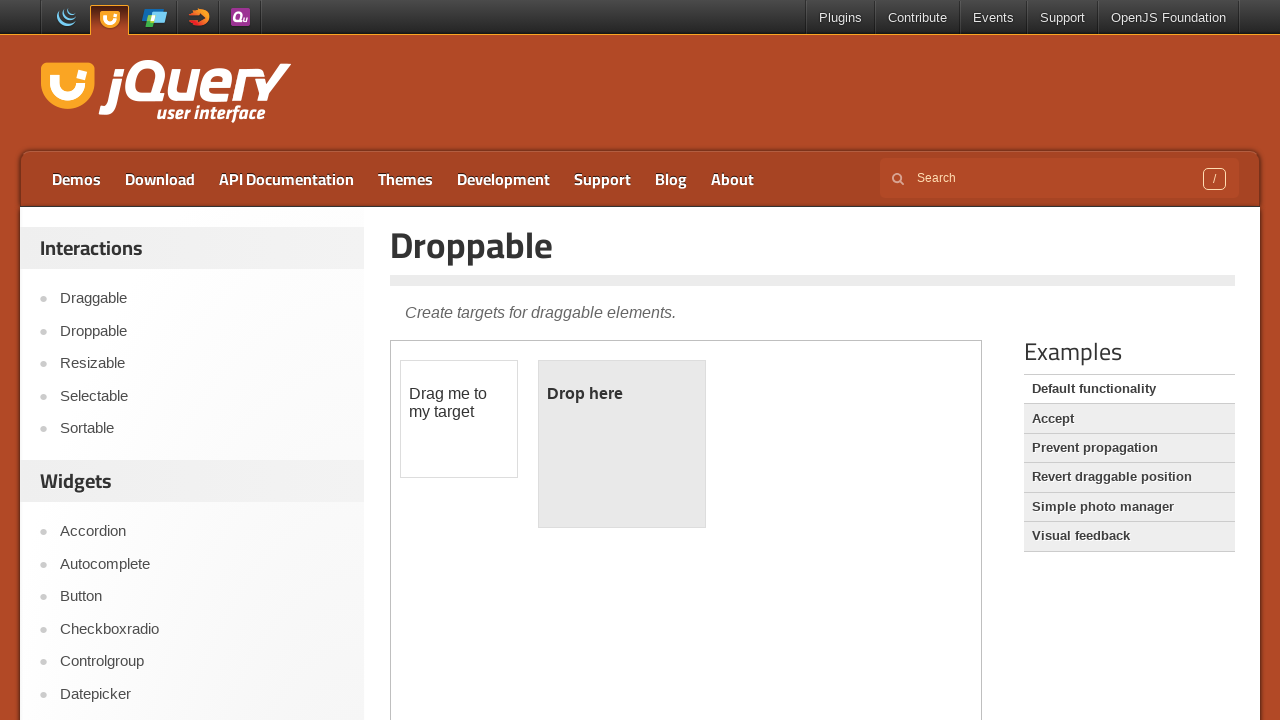

Draggable element became visible
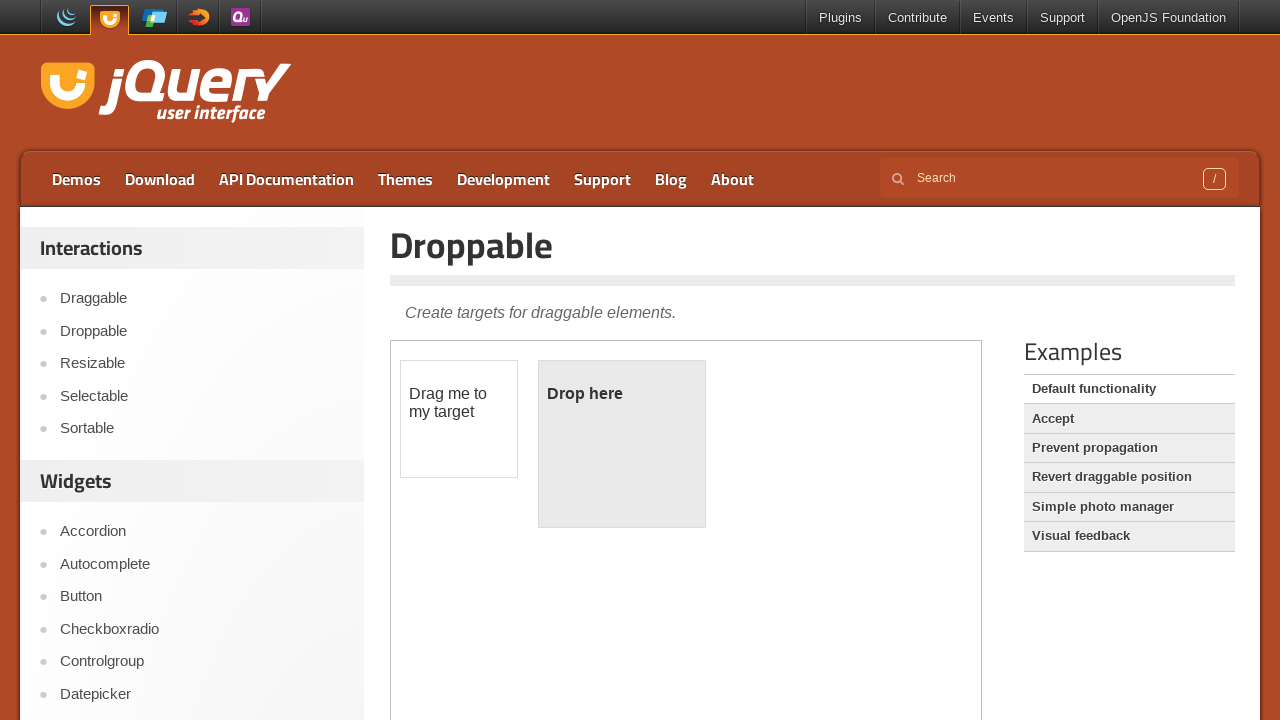

Dragged the draggable element onto the droppable target at (622, 444)
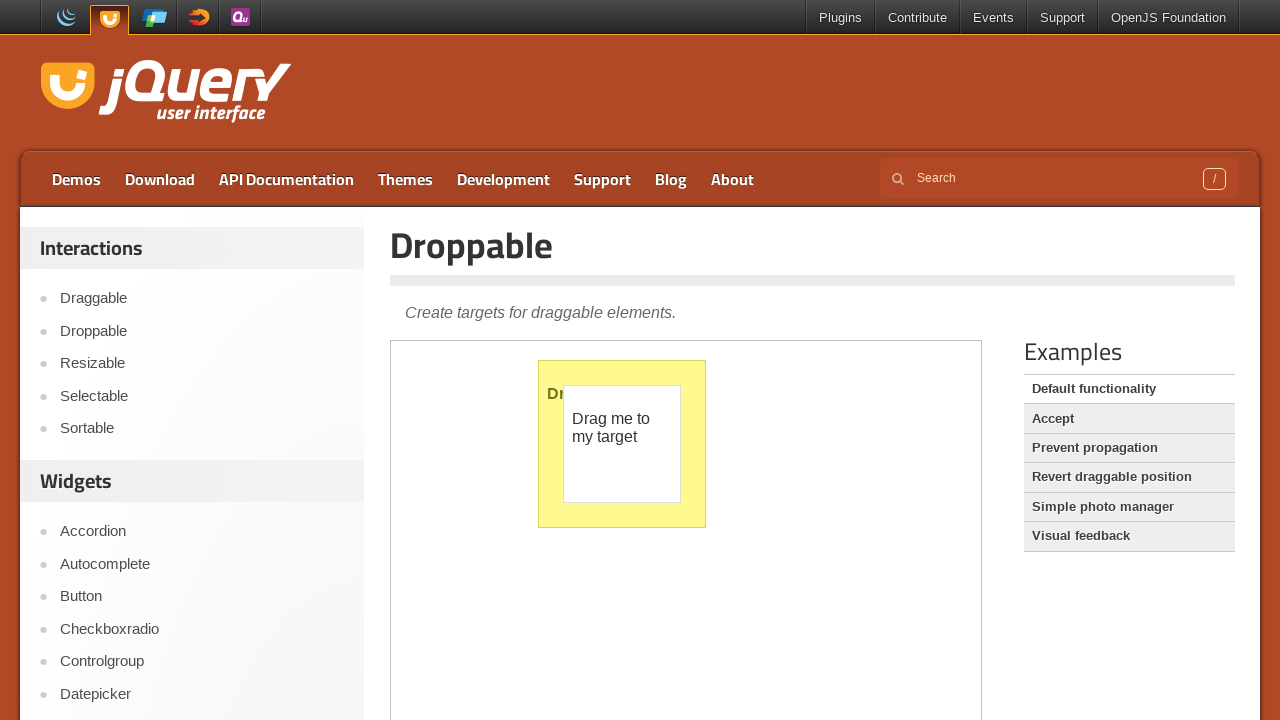

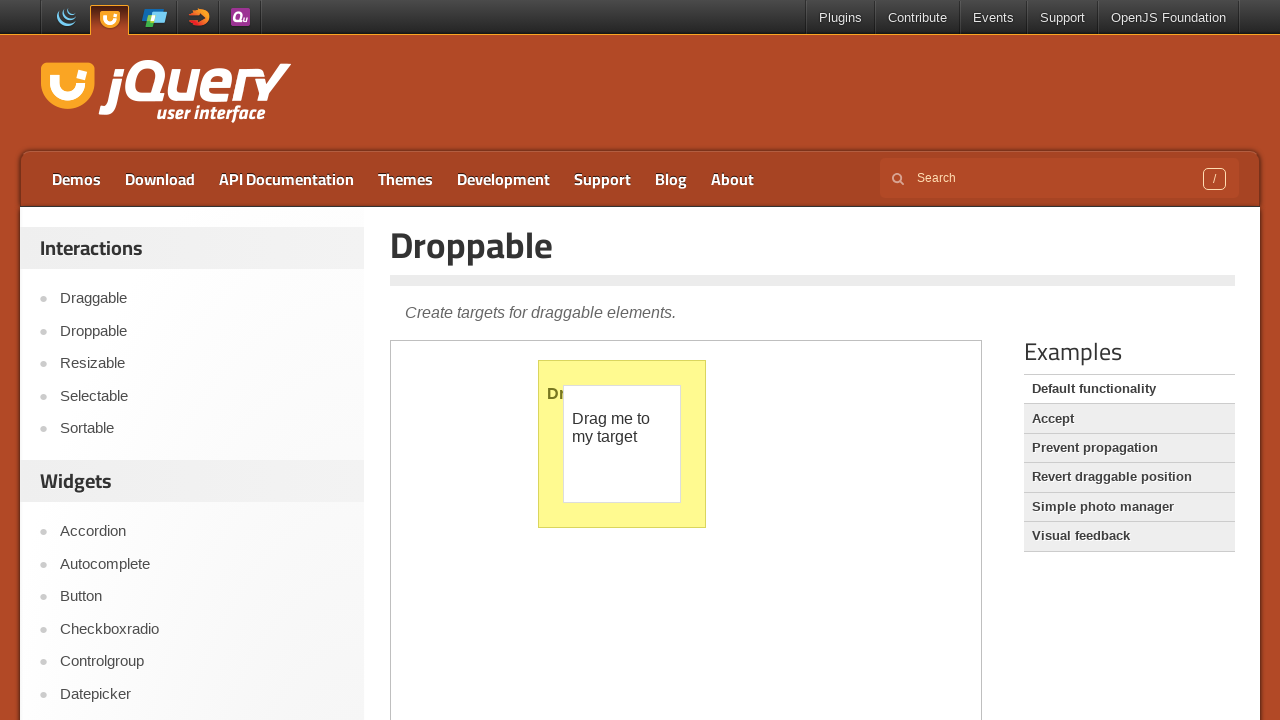